Tests handling of stale element references by refreshing the page and then clicking a link

Starting URL: https://testcenter.techproeducation.com/

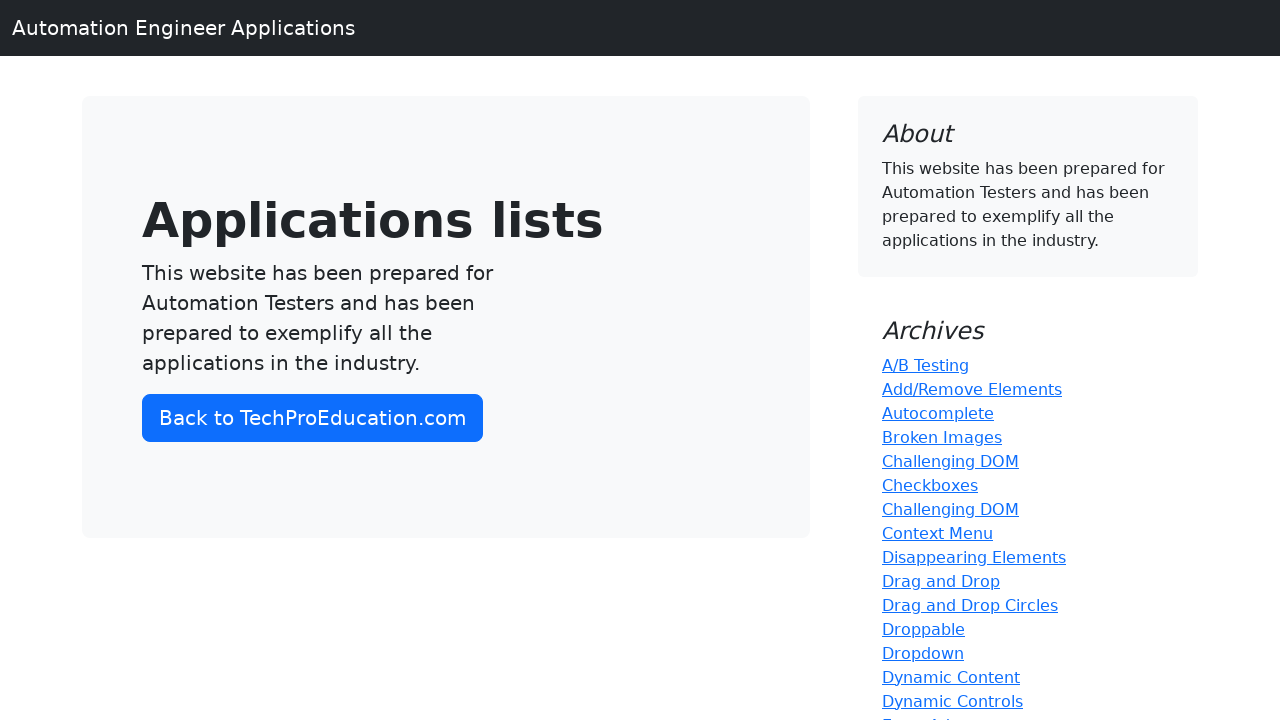

Located Checkboxes link element
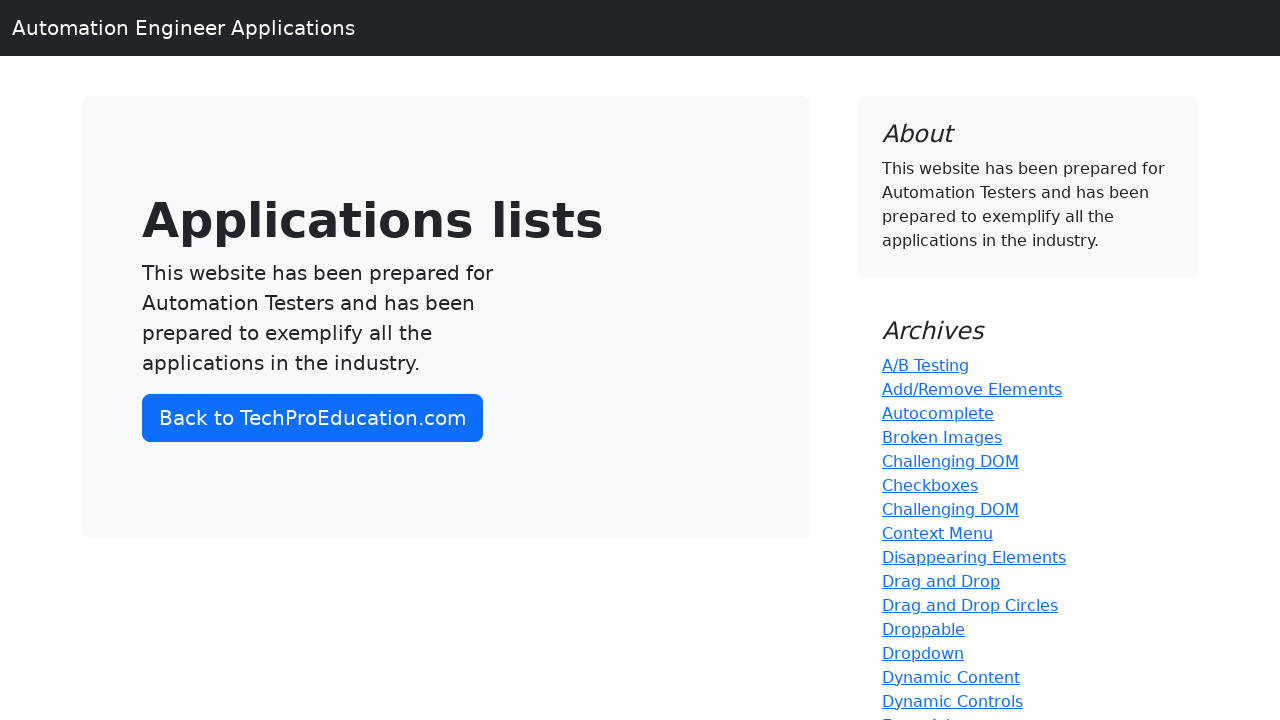

Refreshed the page to demonstrate stale element handling
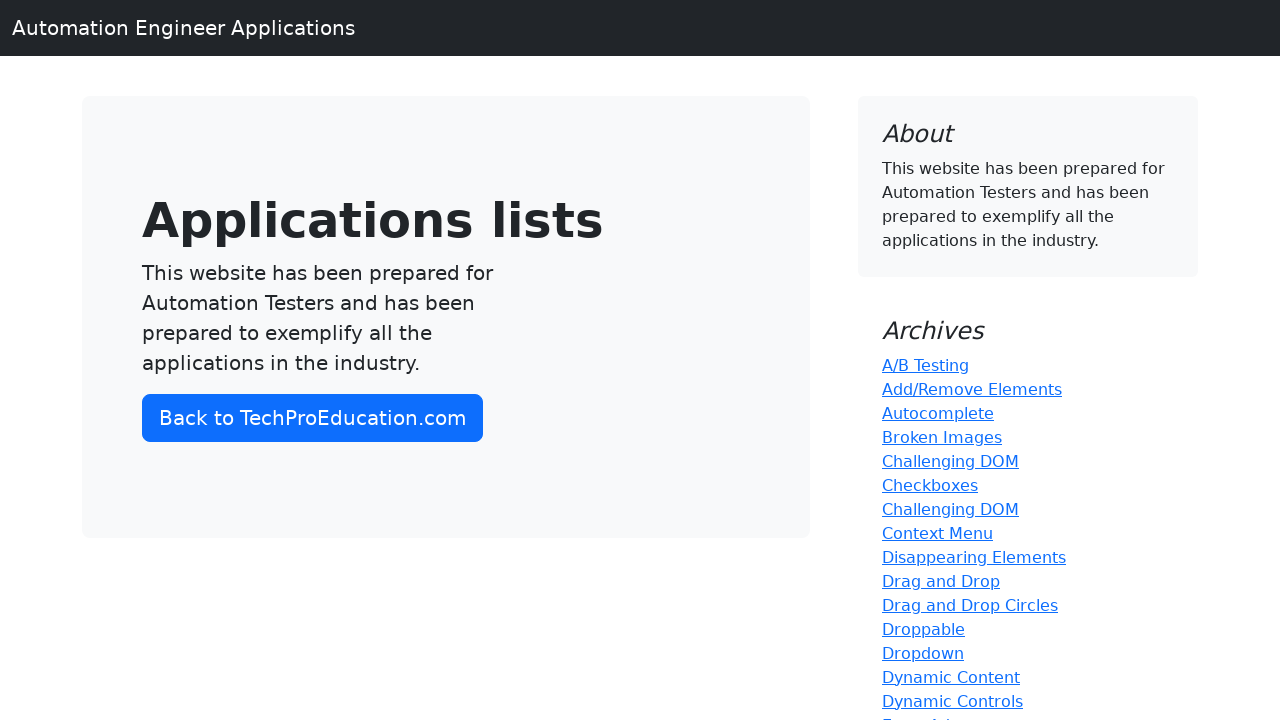

Clicked Checkboxes link after page refresh using relocated element at (930, 485) on a:has-text('Checkboxes')
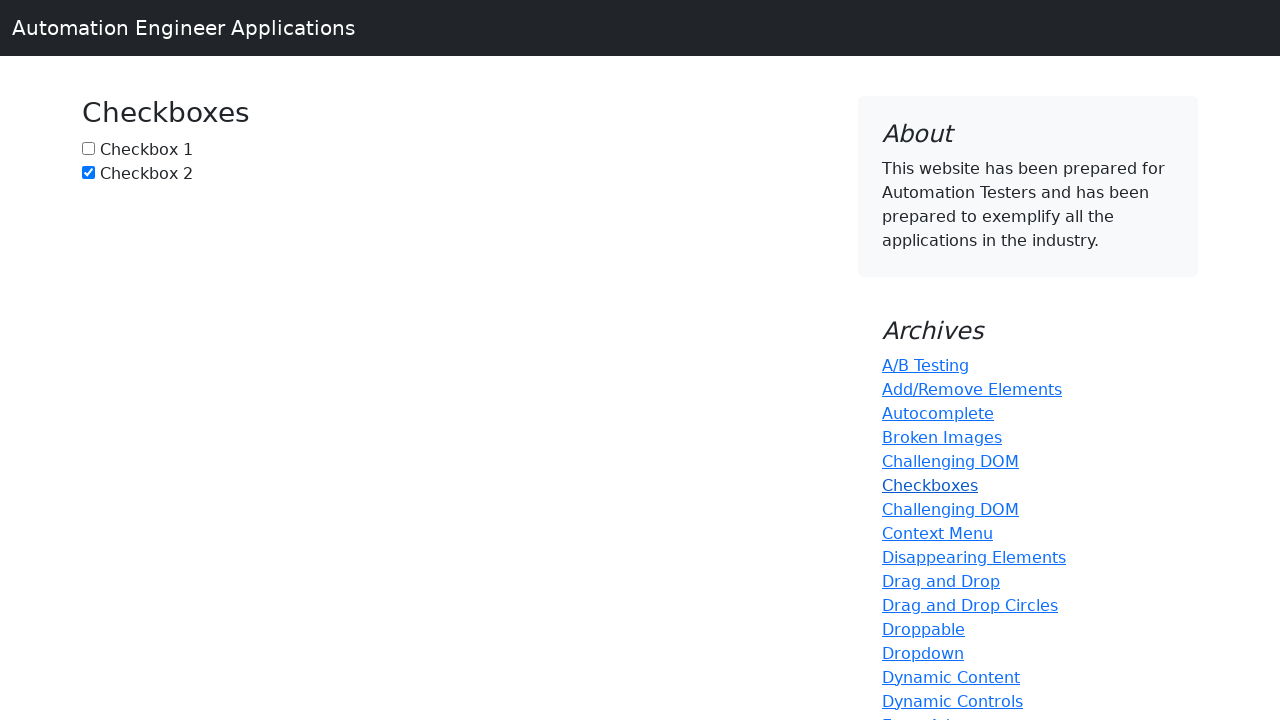

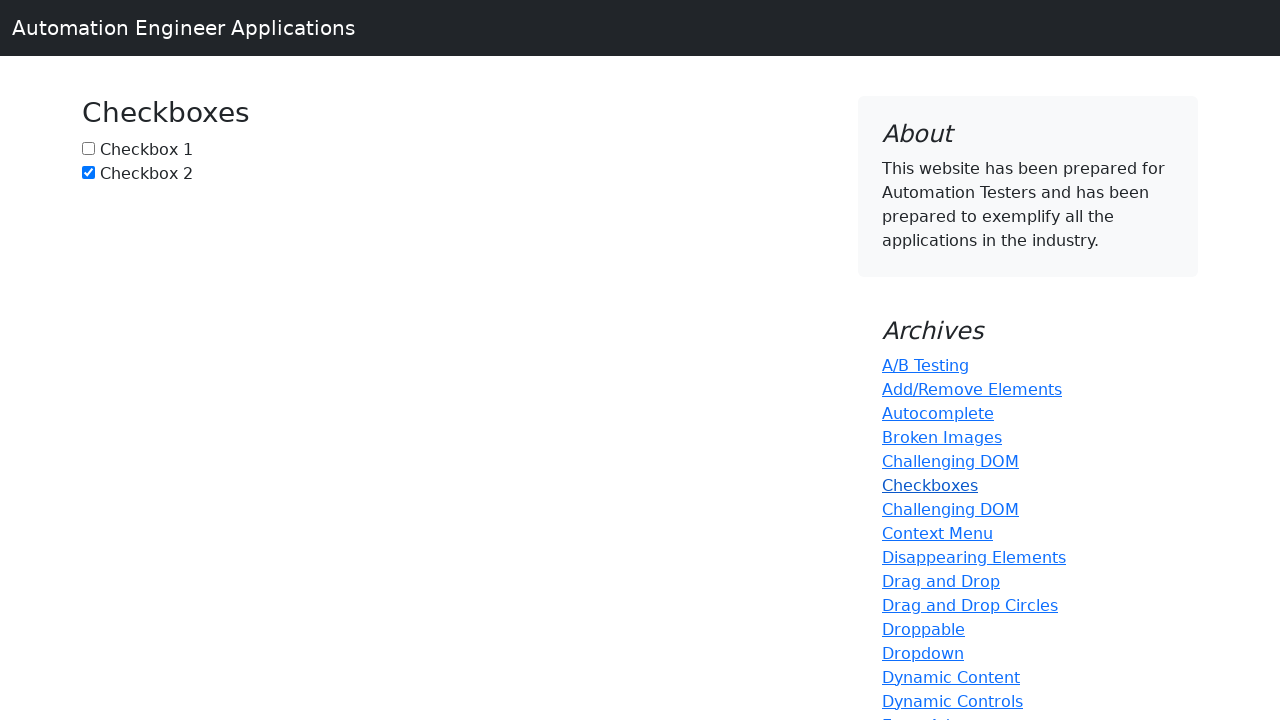